Tests table sorting functionality by clicking the "Veg/fruit name" column header and verifies the table is sorted. Then navigates through pagination pages to find an item containing "Rice".

Starting URL: https://rahulshettyacademy.com/seleniumPractise/#/offers

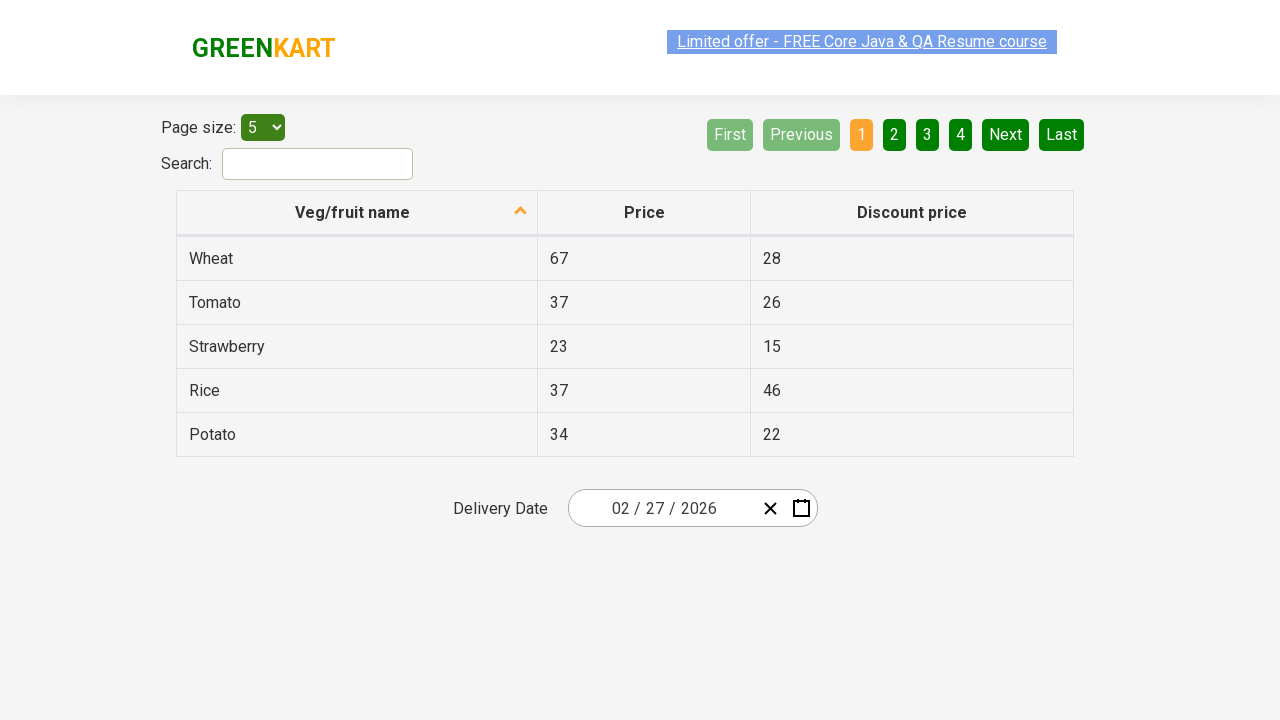

Clicked 'Veg/fruit name' column header to sort table at (521, 212) on xpath=//span[text()='Veg/fruit name']/following-sibling::span
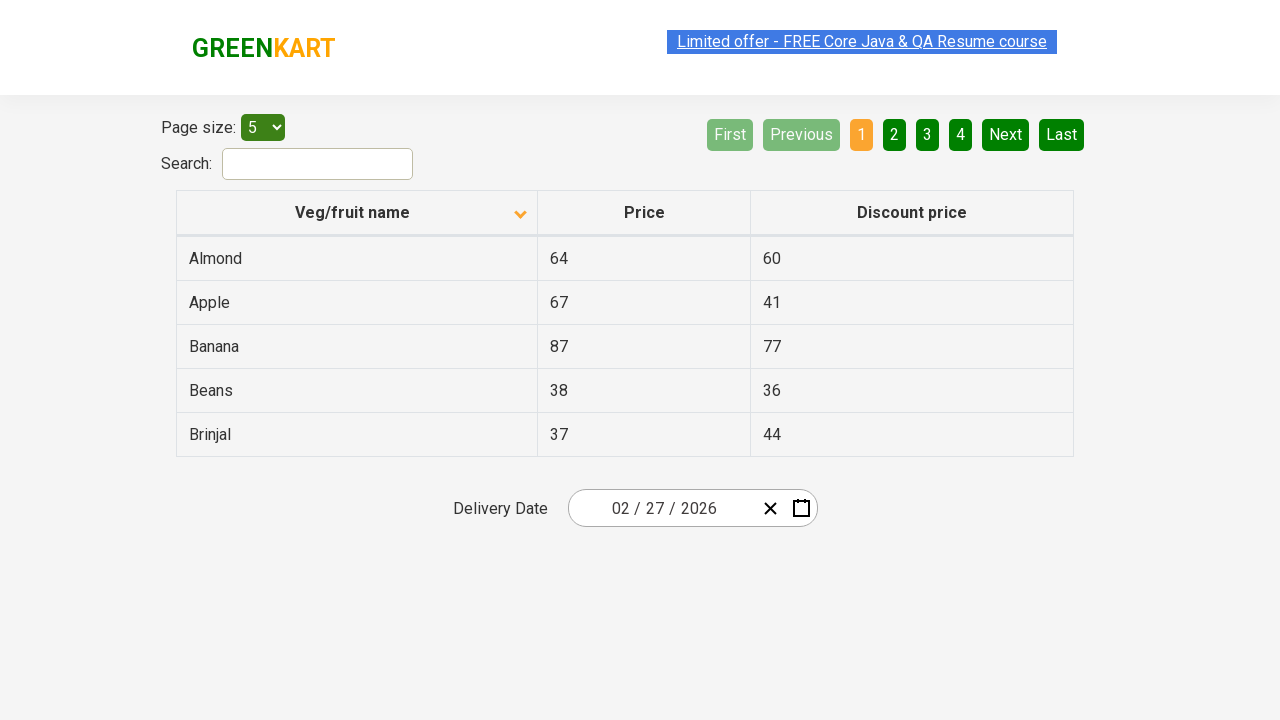

Table loaded and became visible
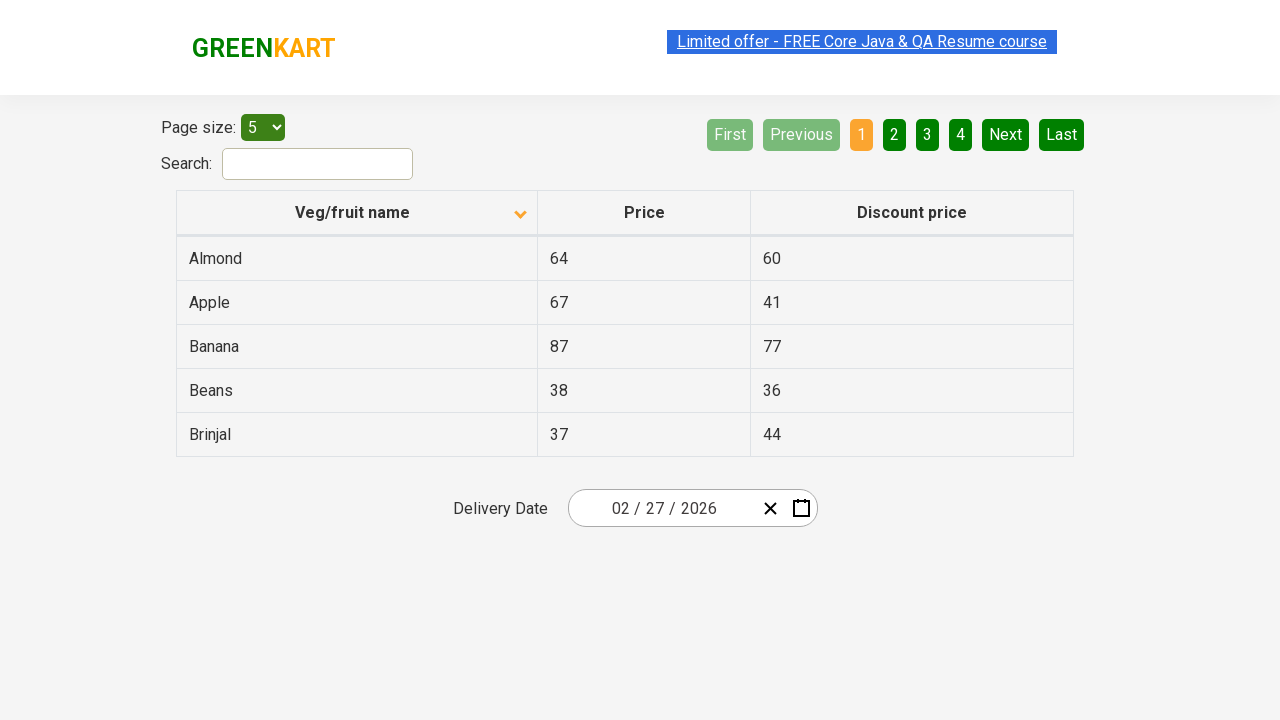

Retrieved all items from first column of table
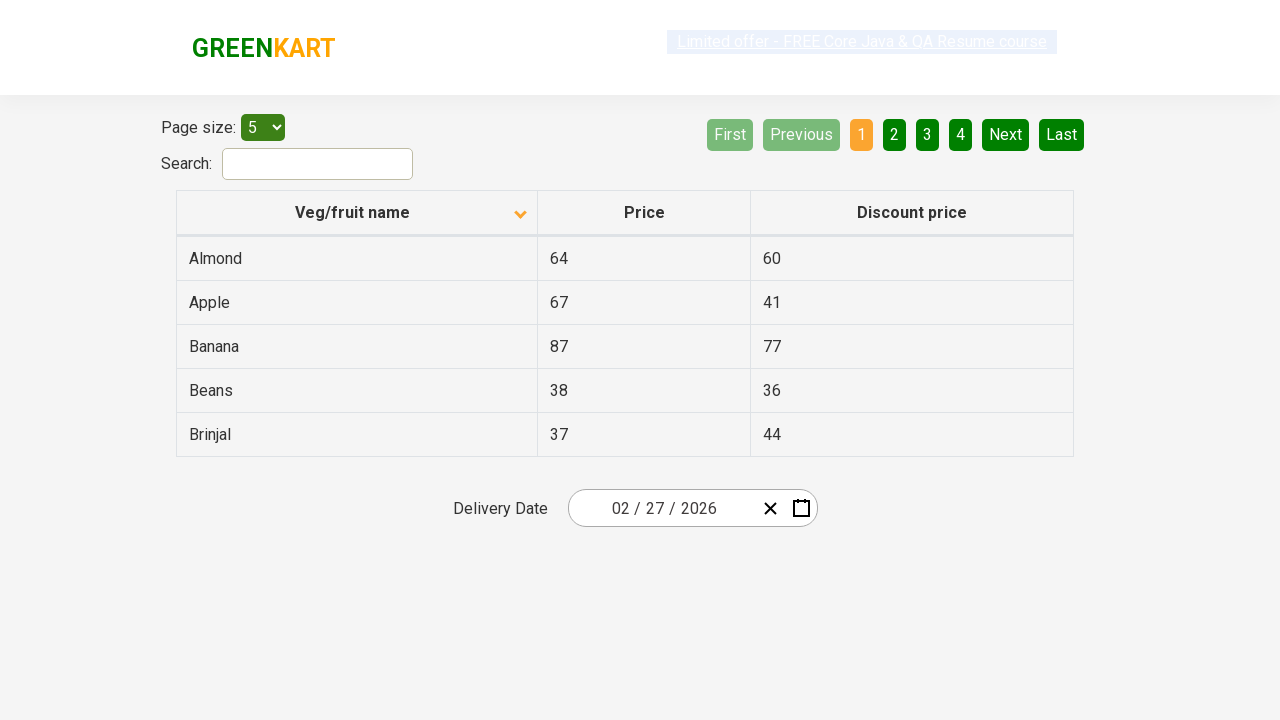

Verified table is sorted alphabetically
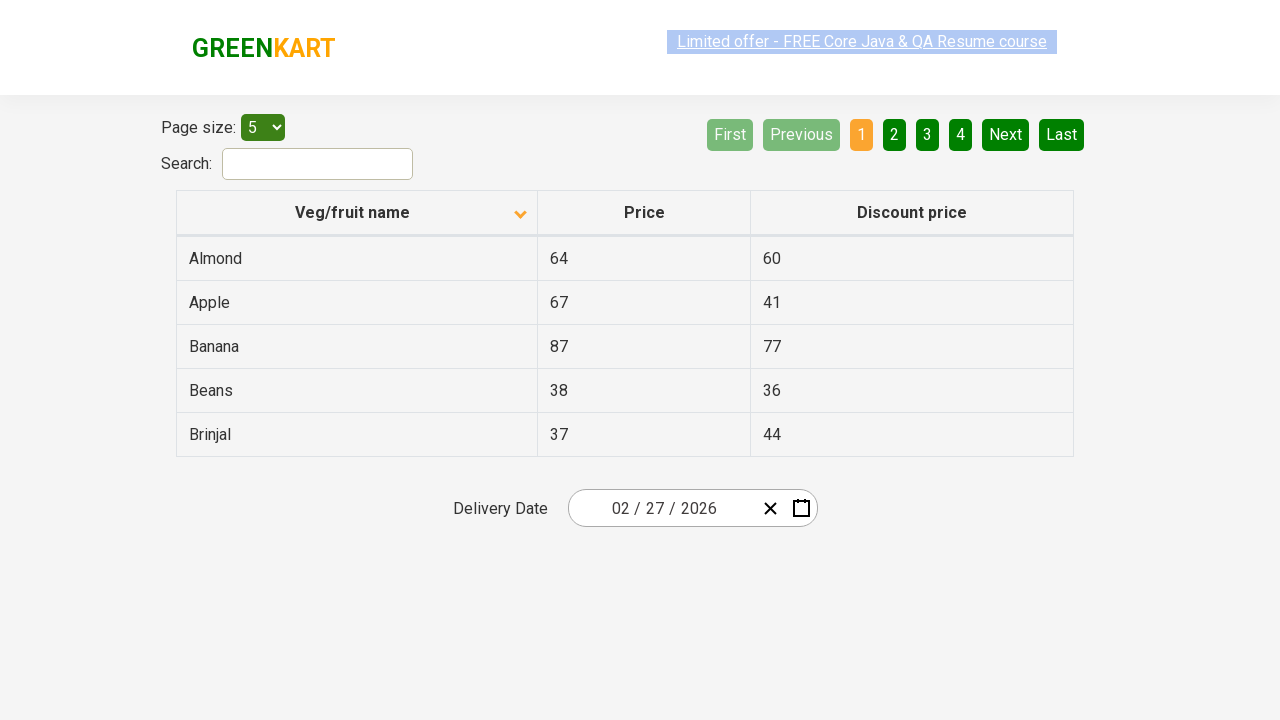

Clicked Next button to navigate to next pagination page at (1006, 134) on xpath=//a[@aria-label='Next']
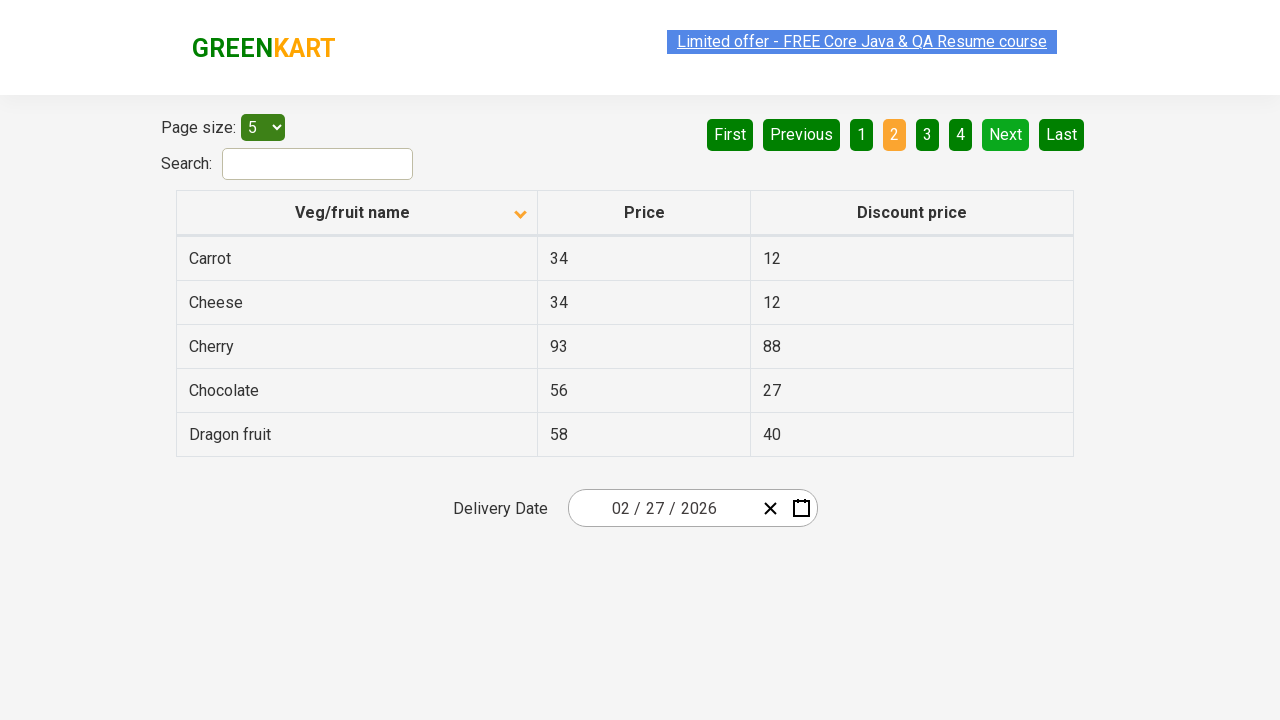

Waited for next page to load
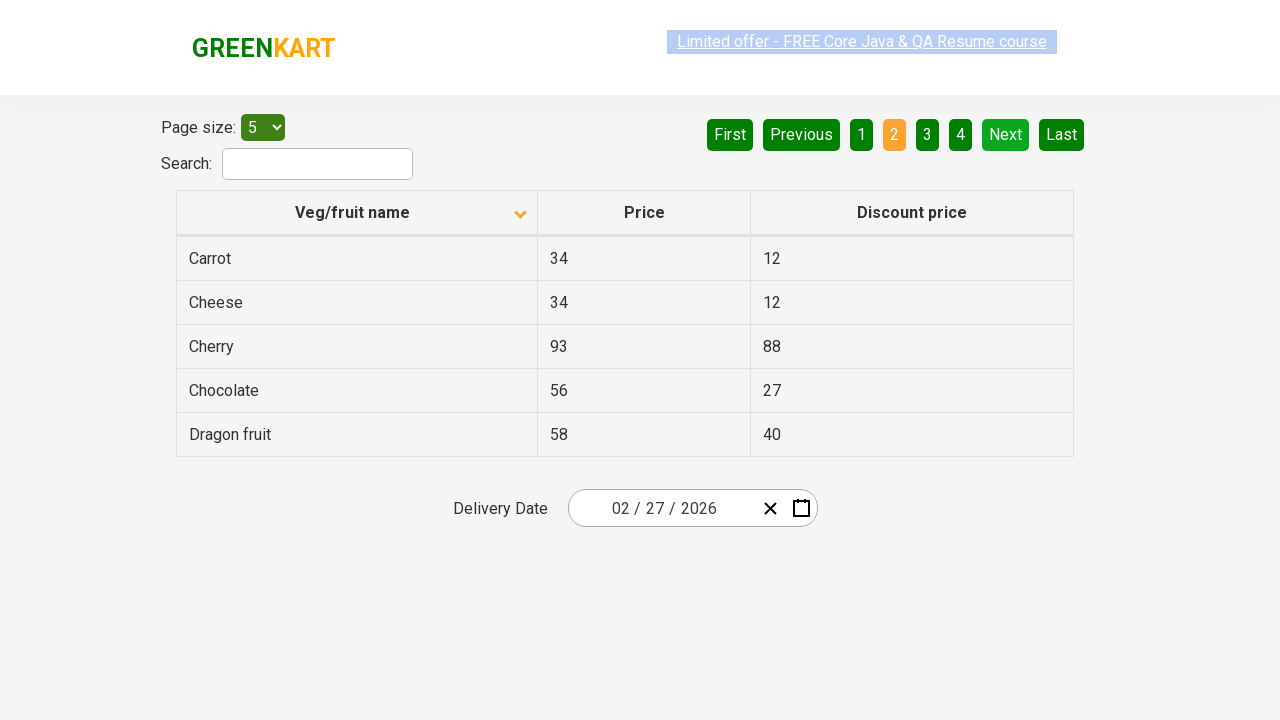

Clicked Next button to navigate to next pagination page at (1006, 134) on xpath=//a[@aria-label='Next']
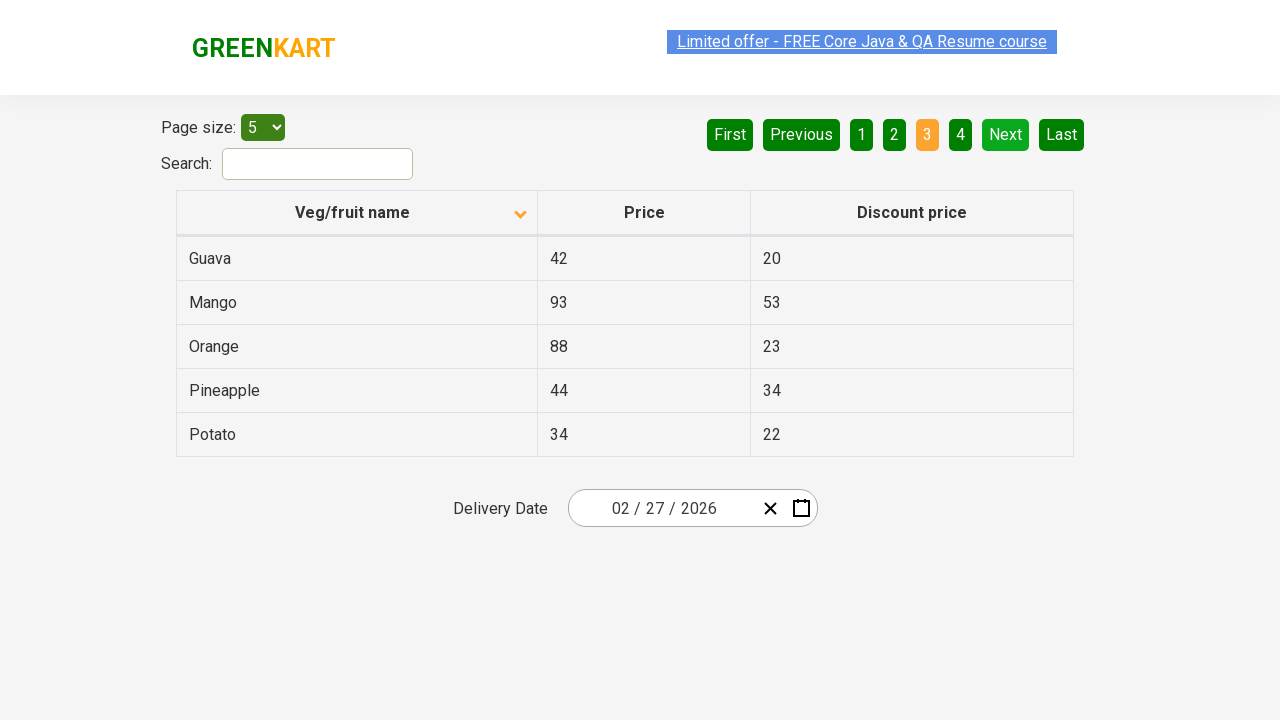

Waited for next page to load
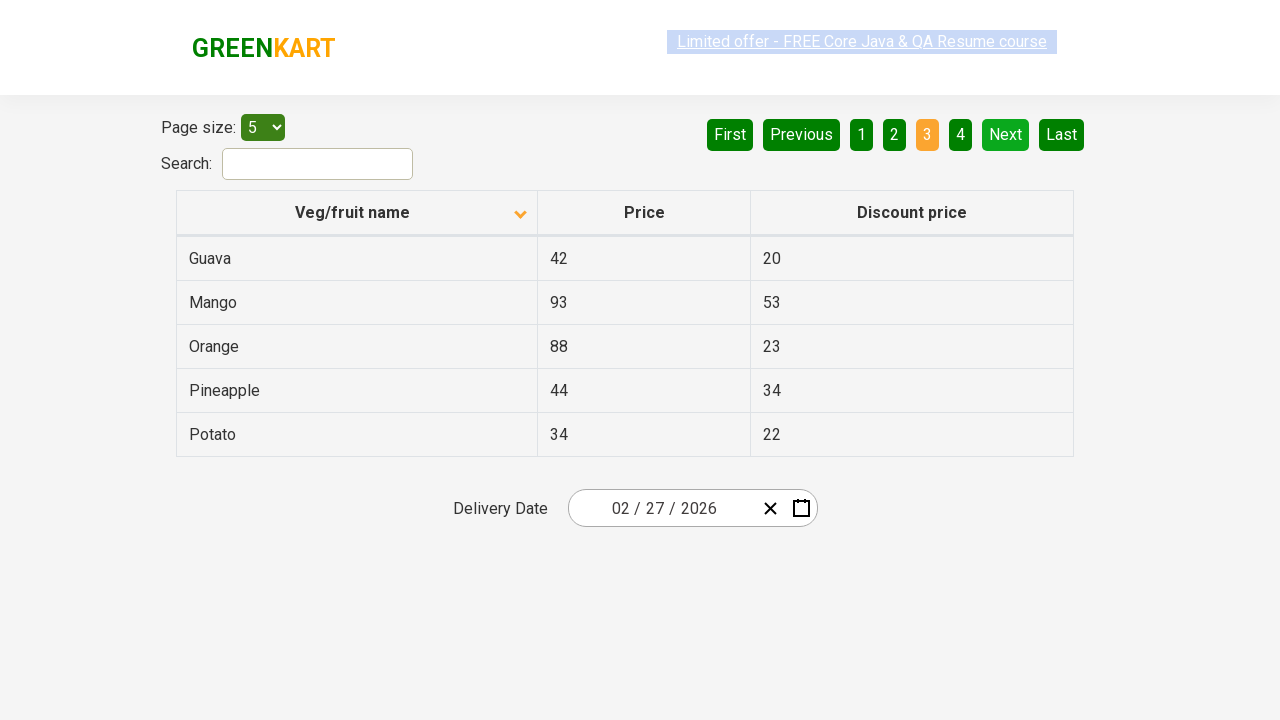

Clicked Next button to navigate to next pagination page at (1006, 134) on xpath=//a[@aria-label='Next']
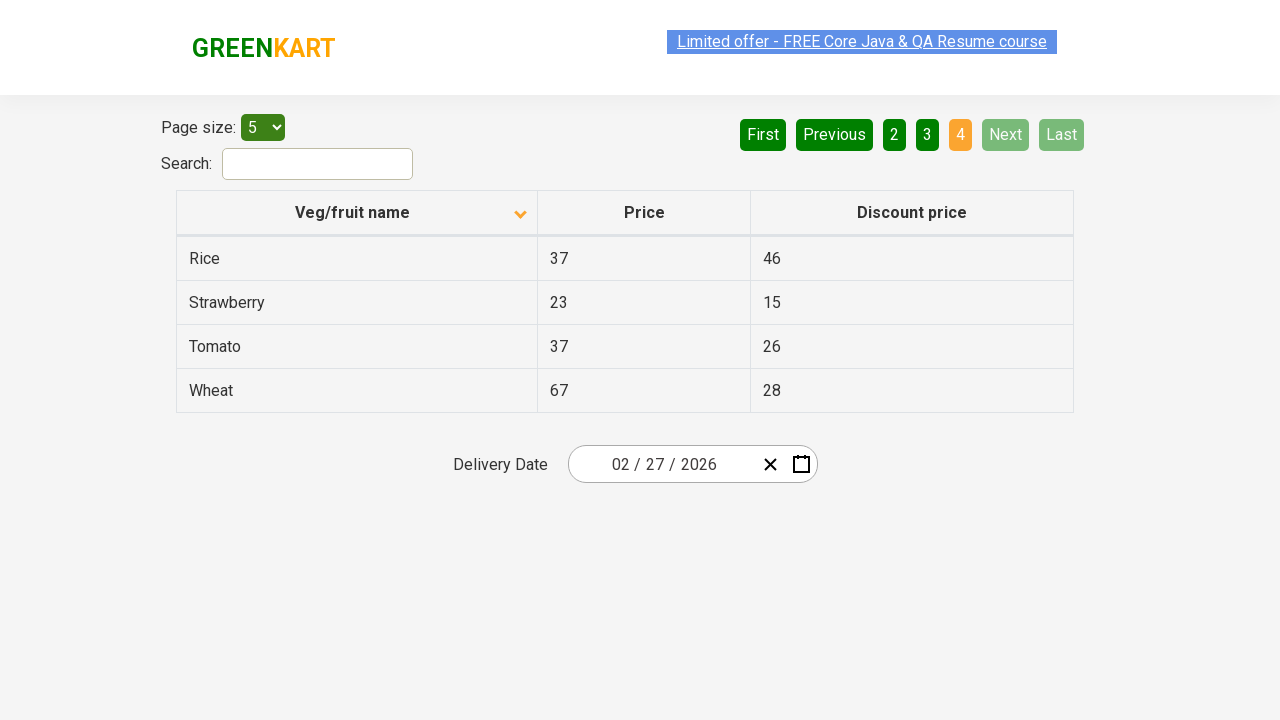

Waited for next page to load
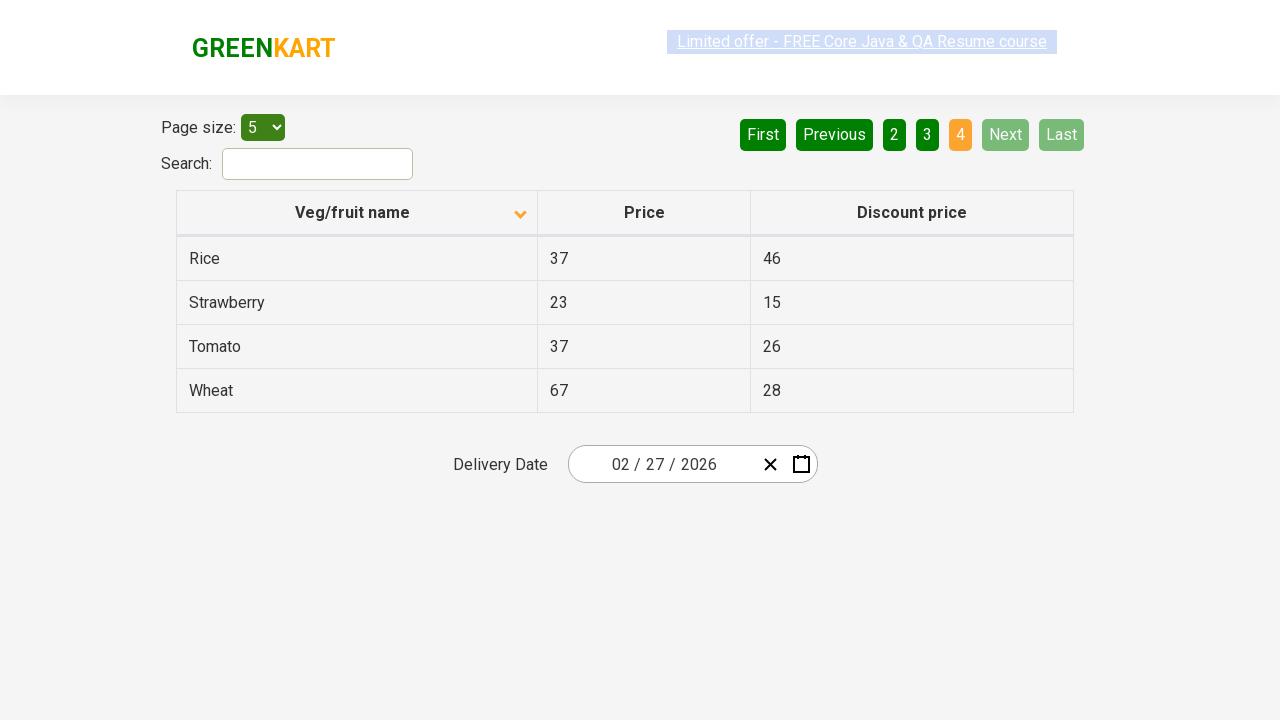

Found 'Rice' item in table
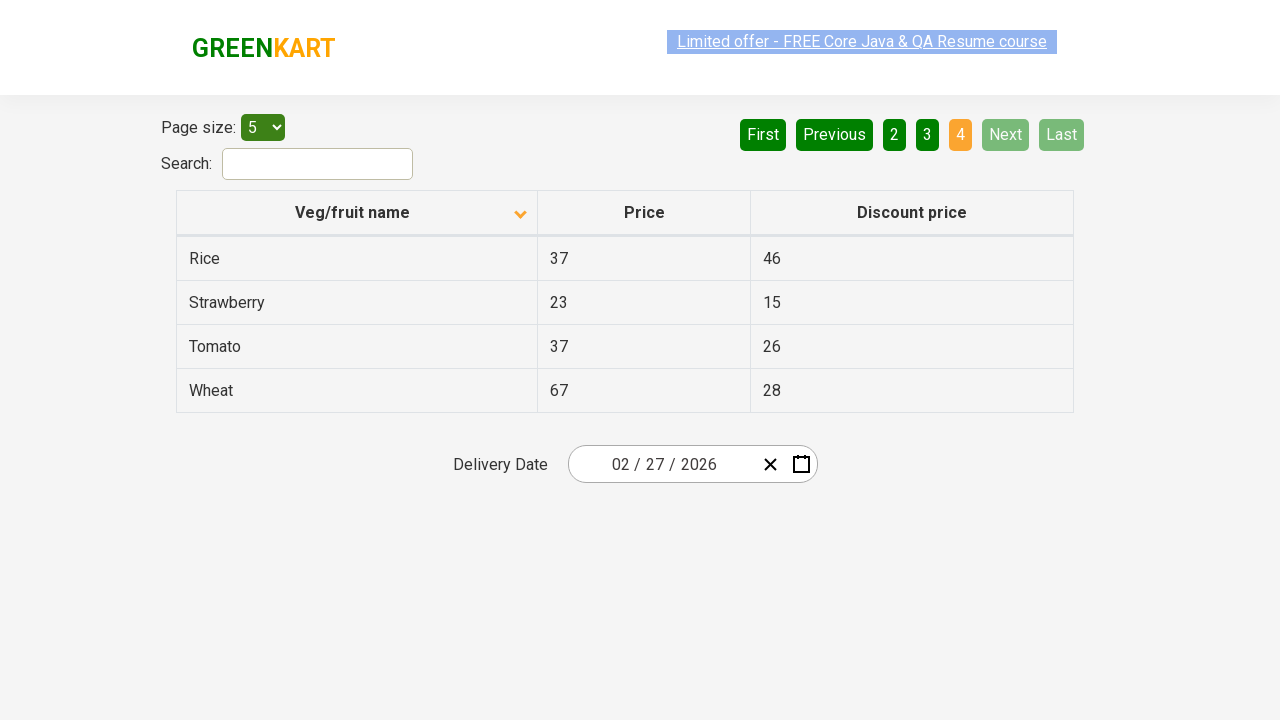

Confirmed 'Rice' item was successfully found in pagination
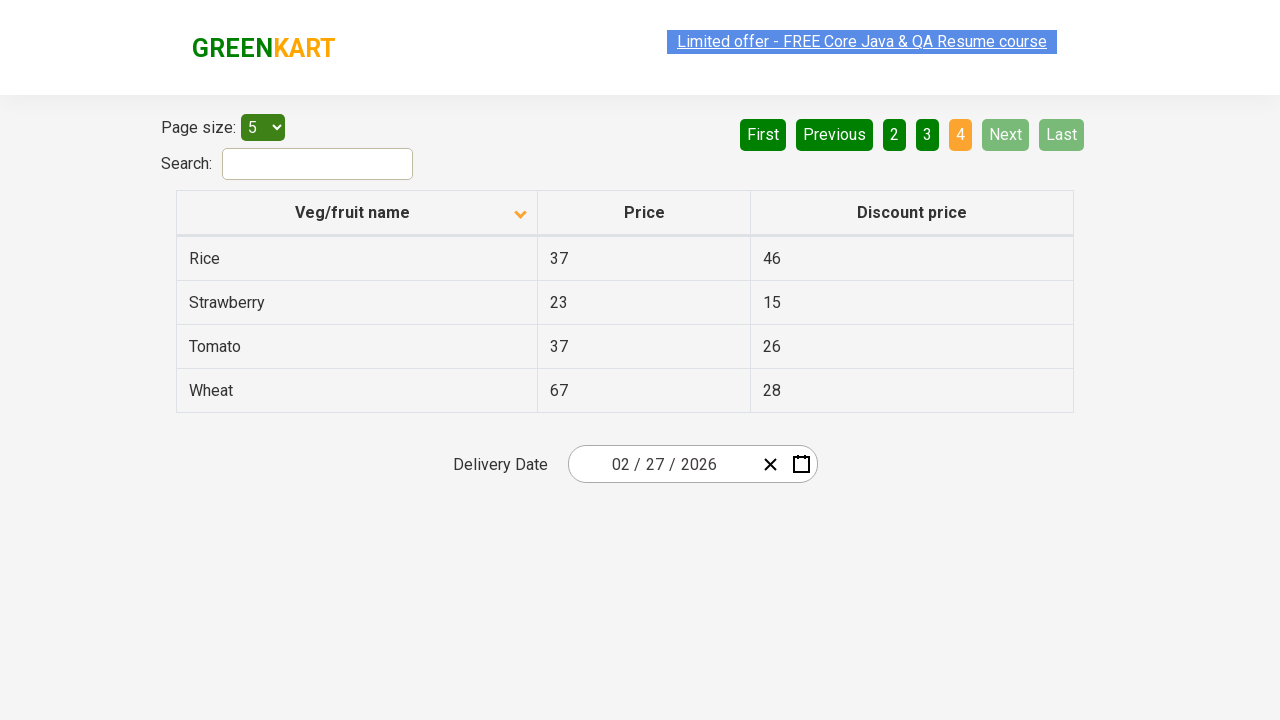

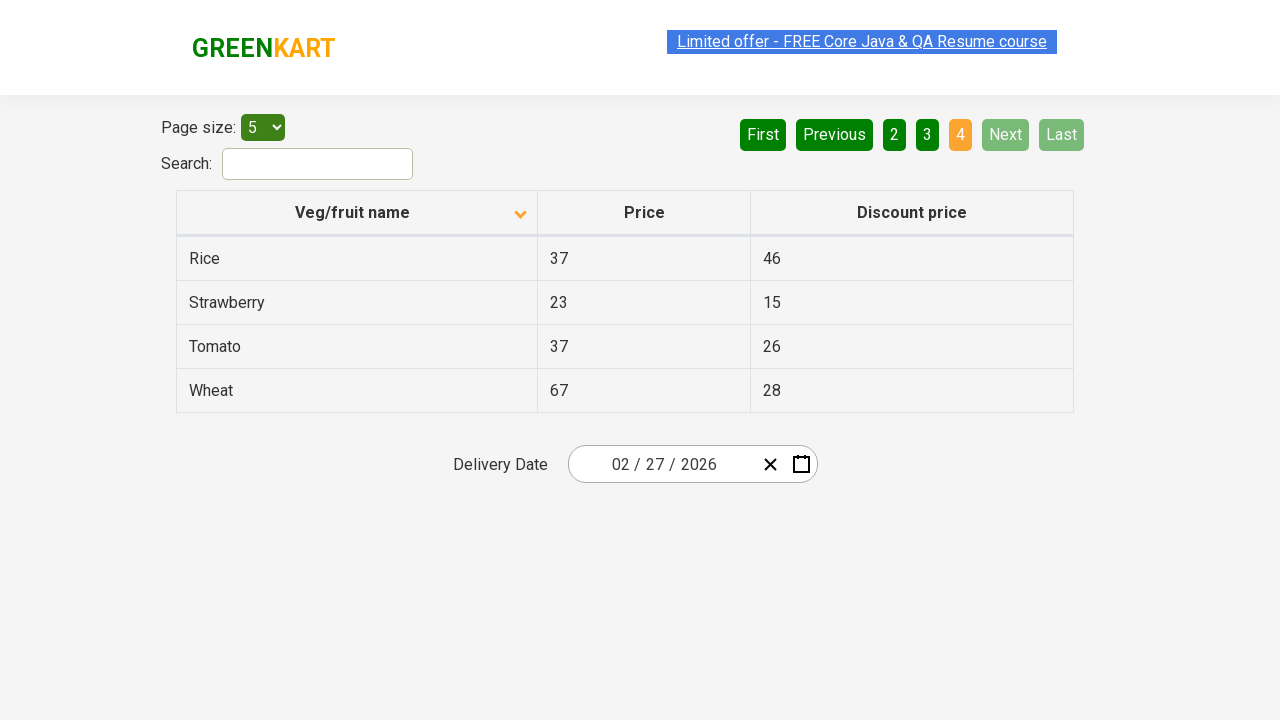